Tests closing the worksheet menu using a keyboard shortcut (Control+d).

Starting URL: https://elan-language.github.io/LanguageAndIDE/

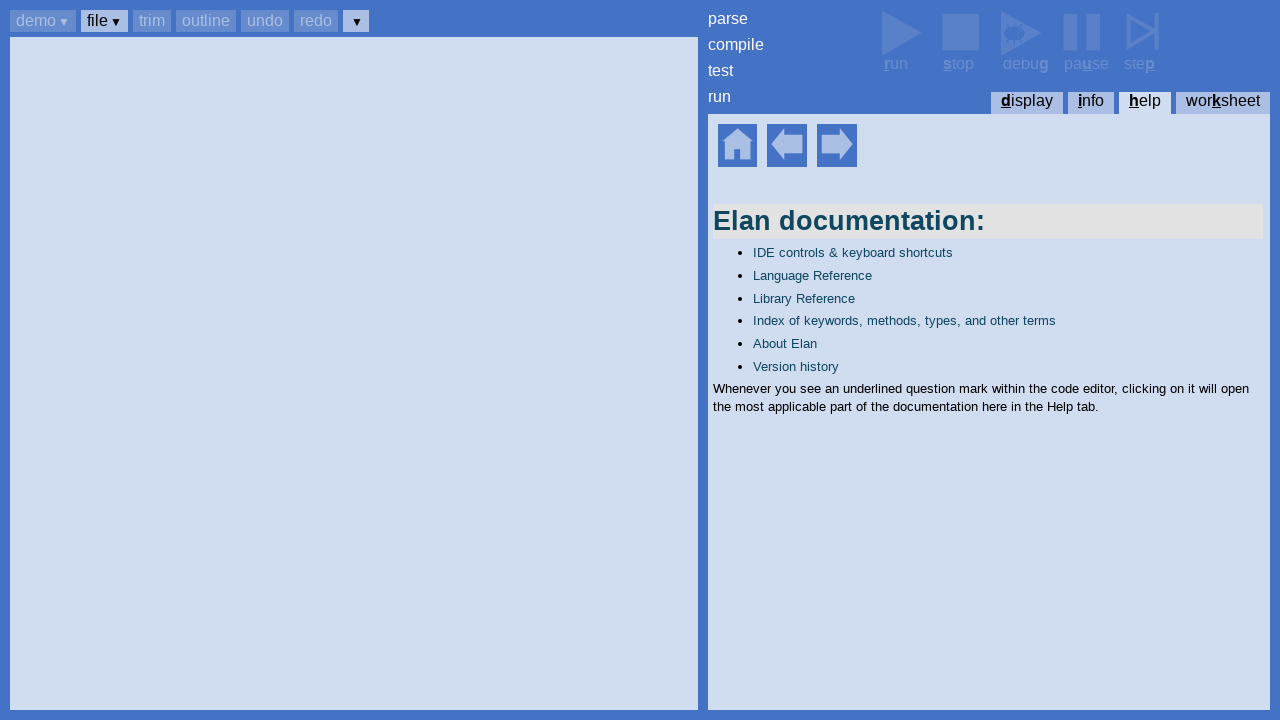

Set up dialog handler to auto-accept dialogs
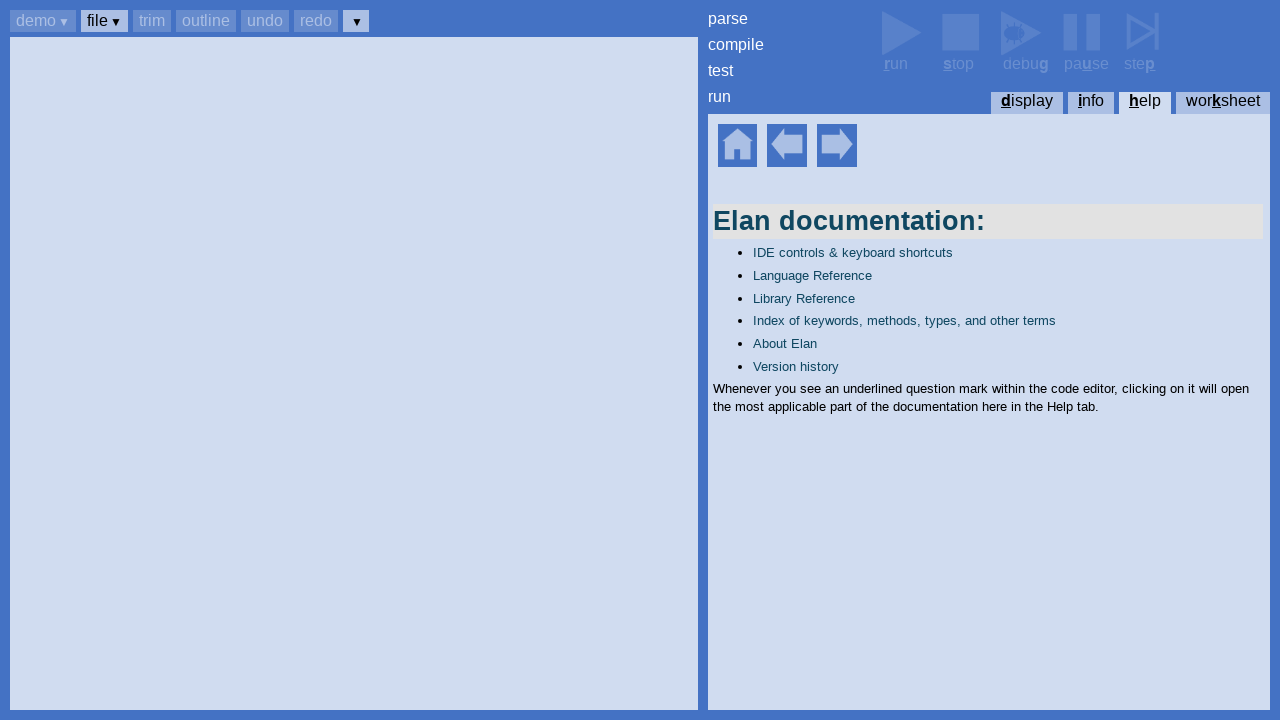

Help panel became visible
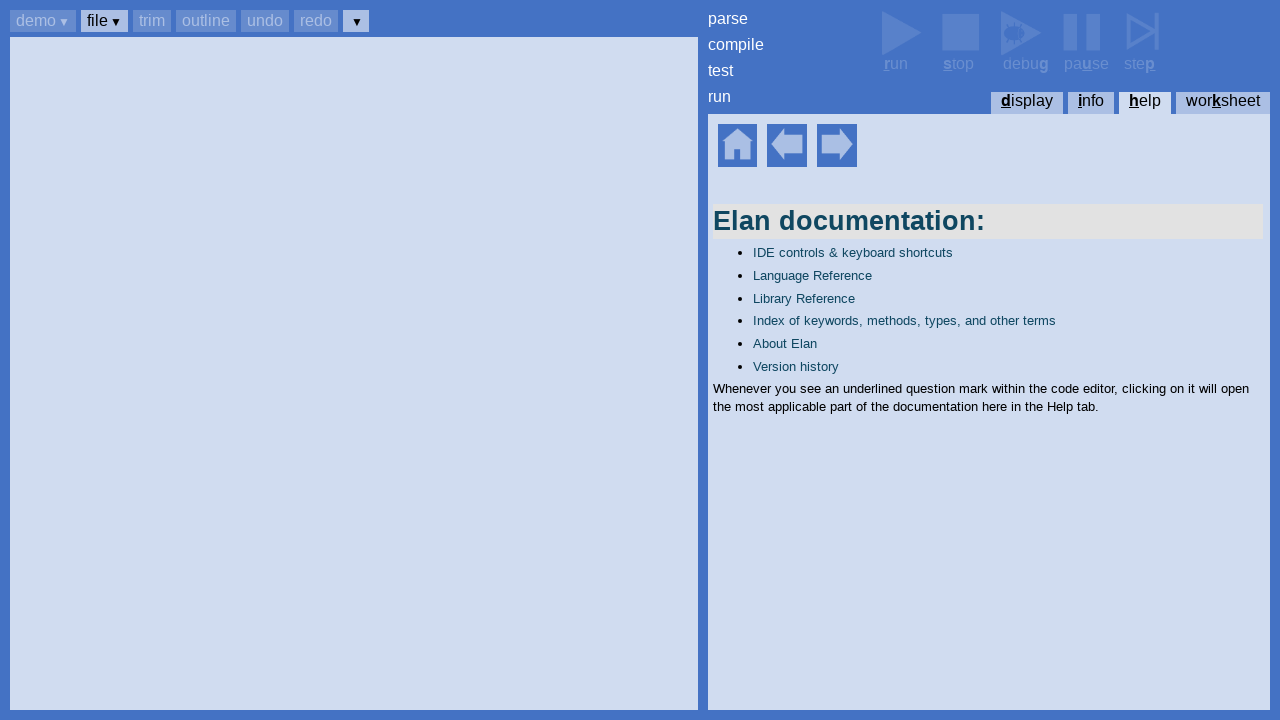

Pressed Control+k to open worksheets panel
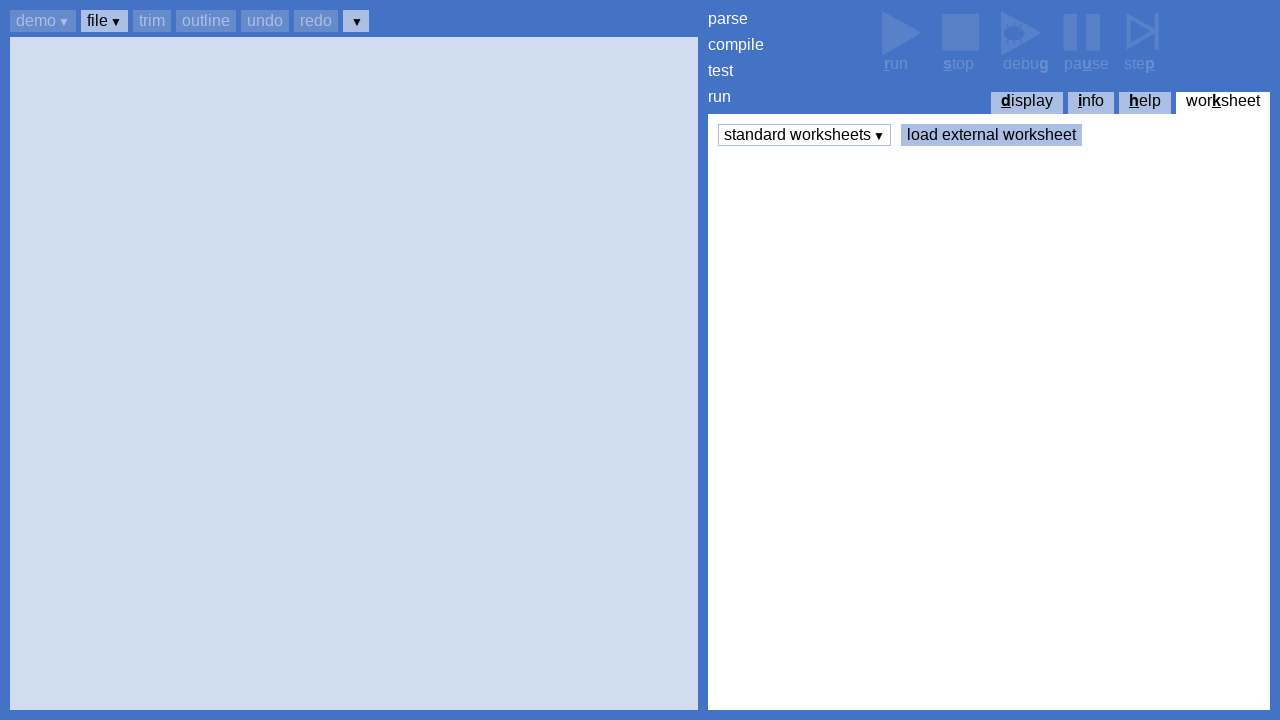

Pressed Enter to open worksheet menu
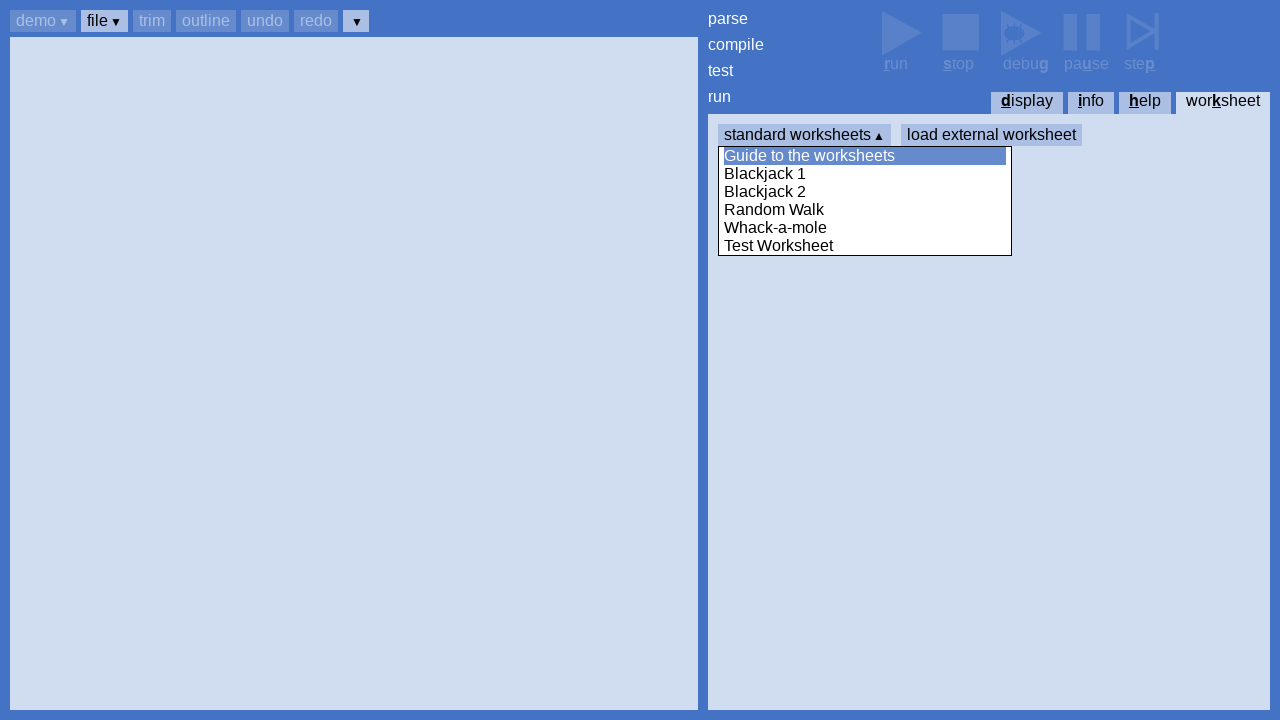

Worksheet menu with 'Guide to the worksheets' text appeared
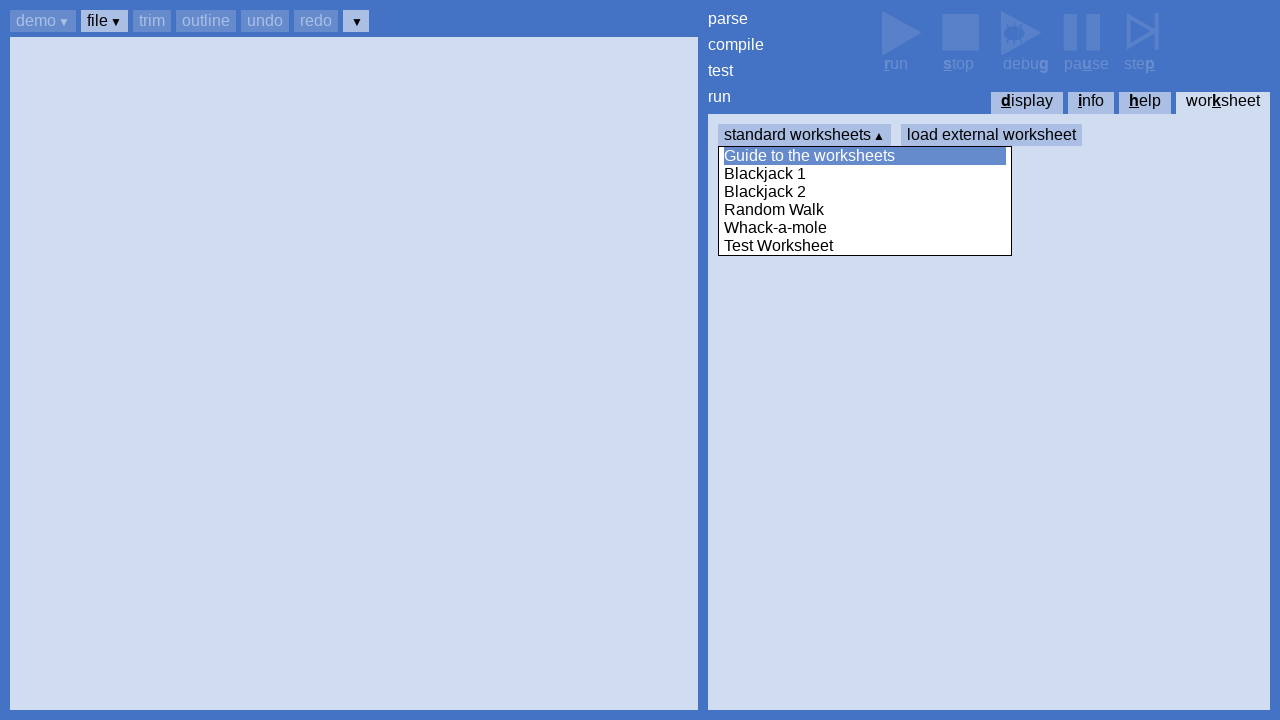

Pressed Control+d to close worksheet menu
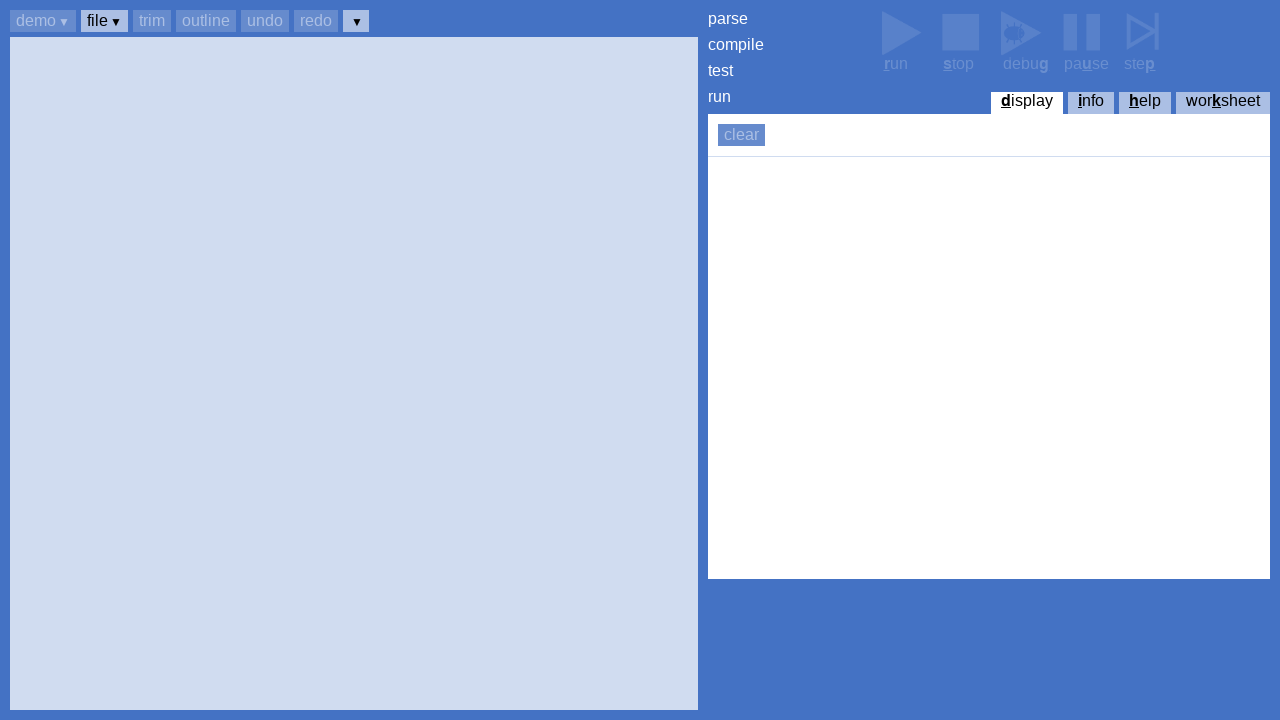

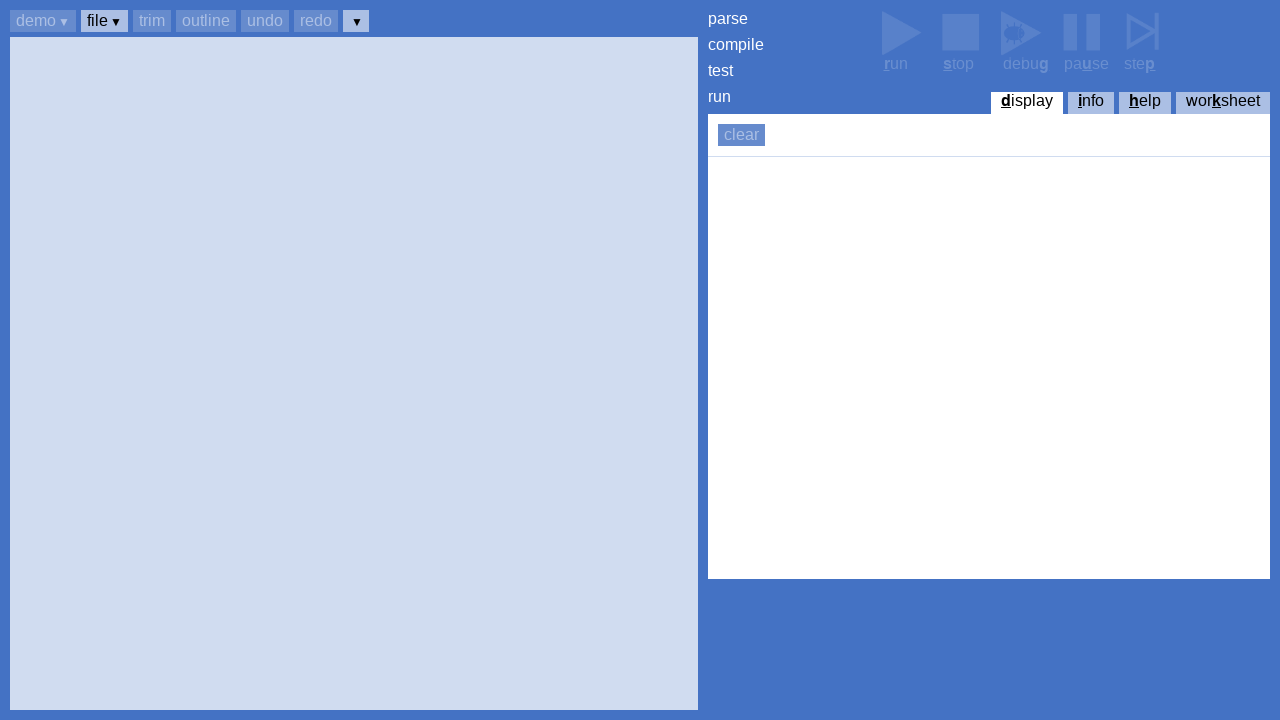